Navigates to Menagerie Climb product collection page, verifies products load, and clicks through pagination to view all pages.

Starting URL: https://menagerieclimb.com/collections/all-grips

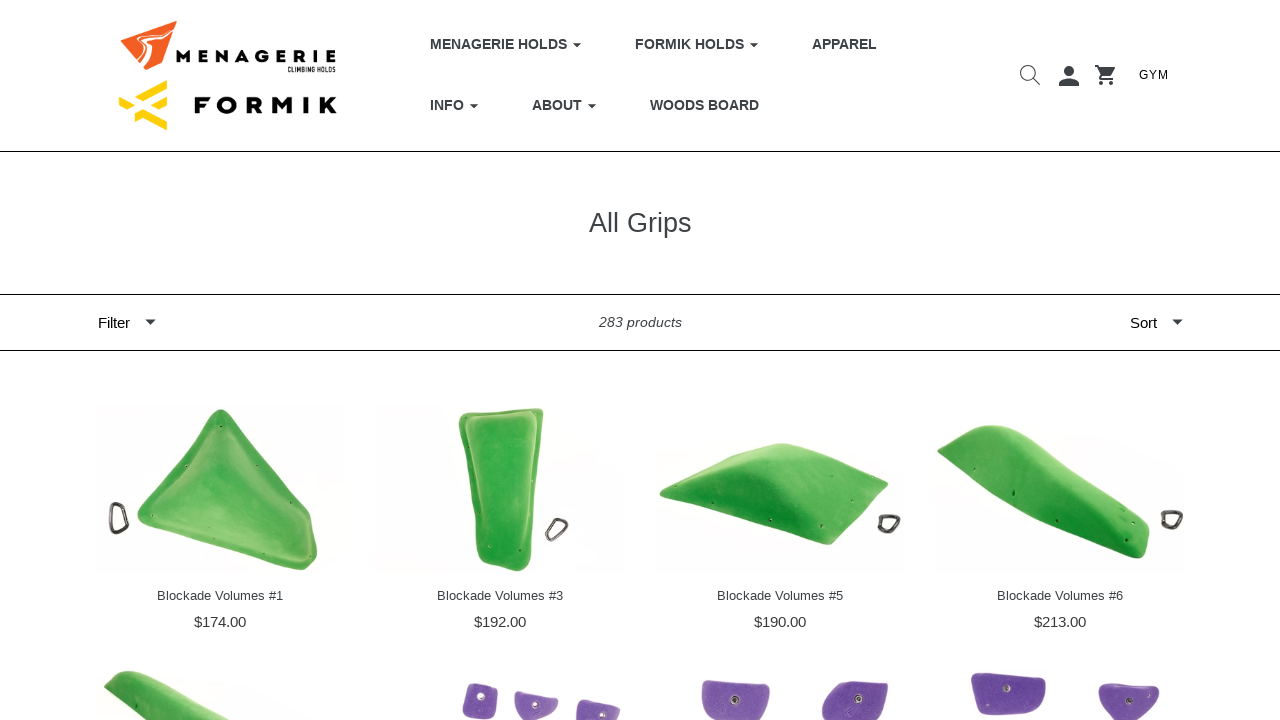

Navigated to Menagerie Climb all grips collection page
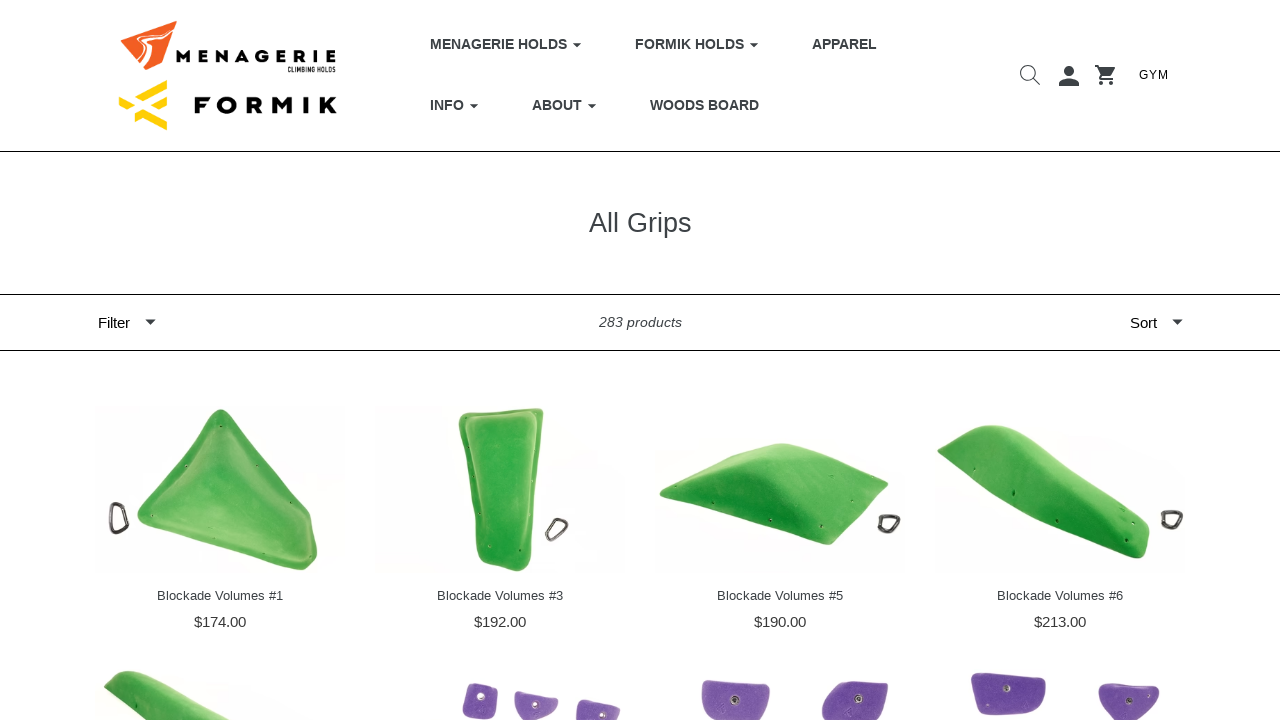

Product grid items loaded
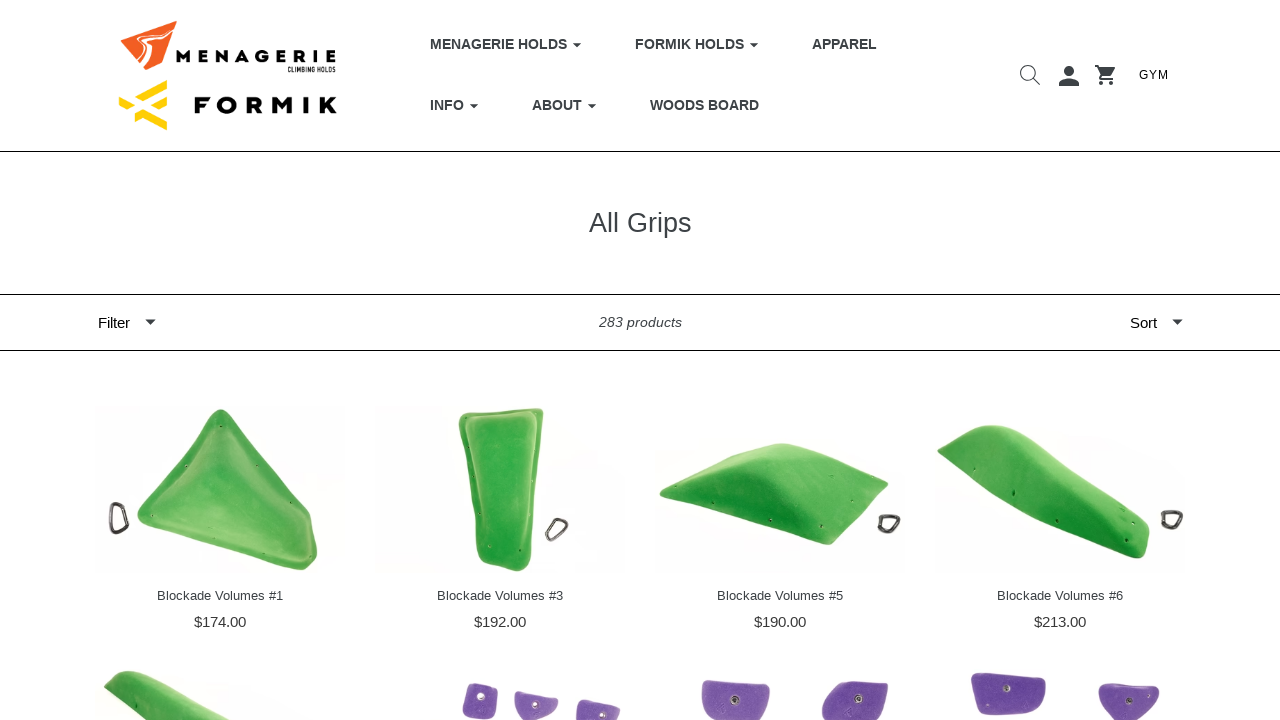

Checked for next page button in pagination
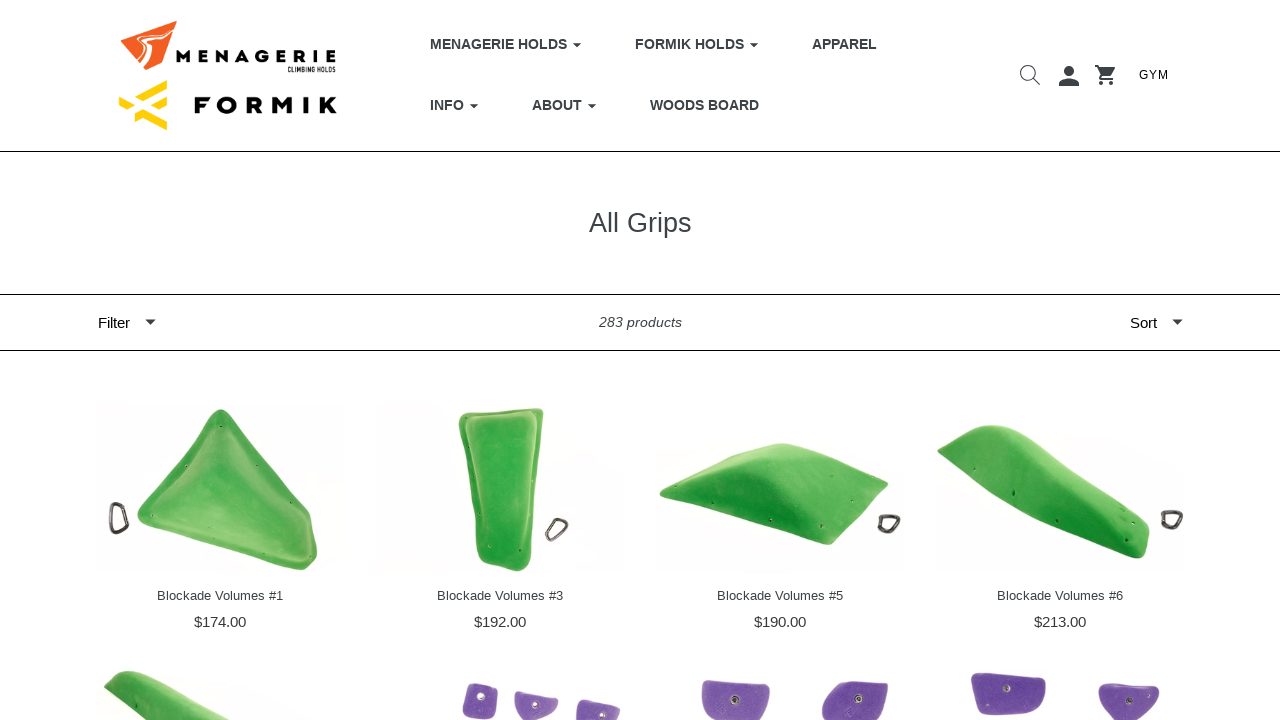

Clicked next page button
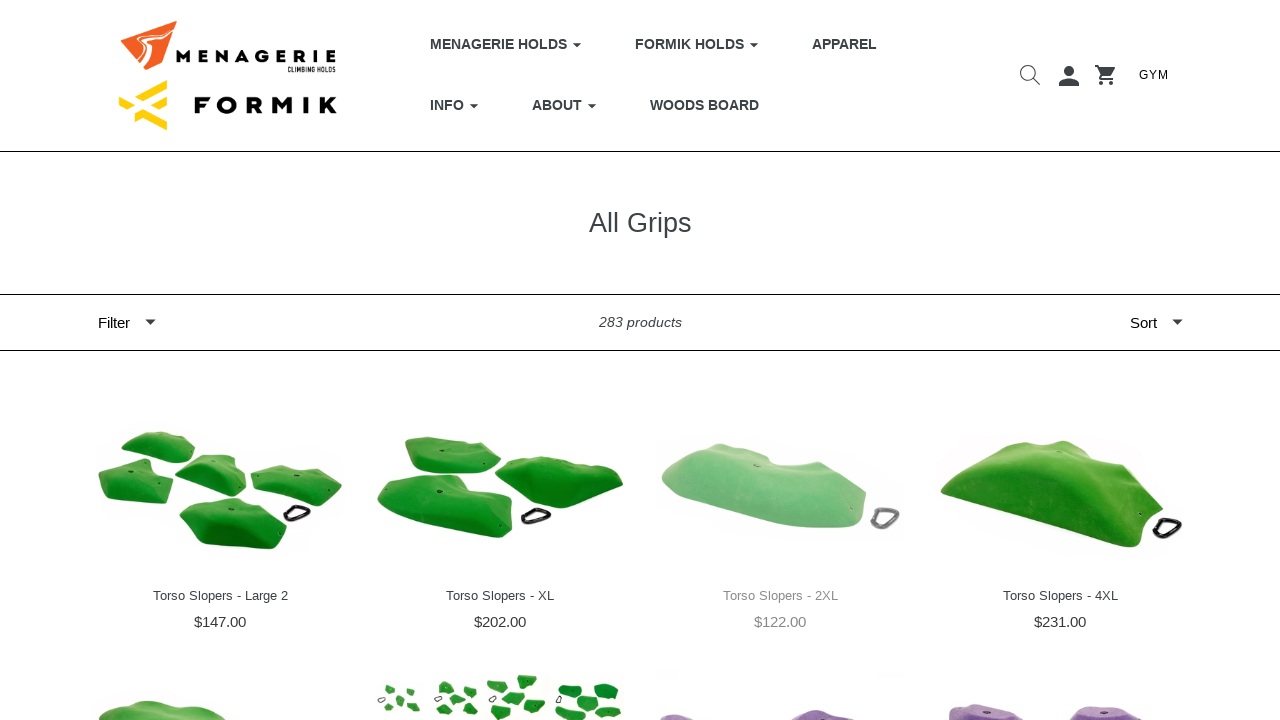

Waited for page transition (3000ms)
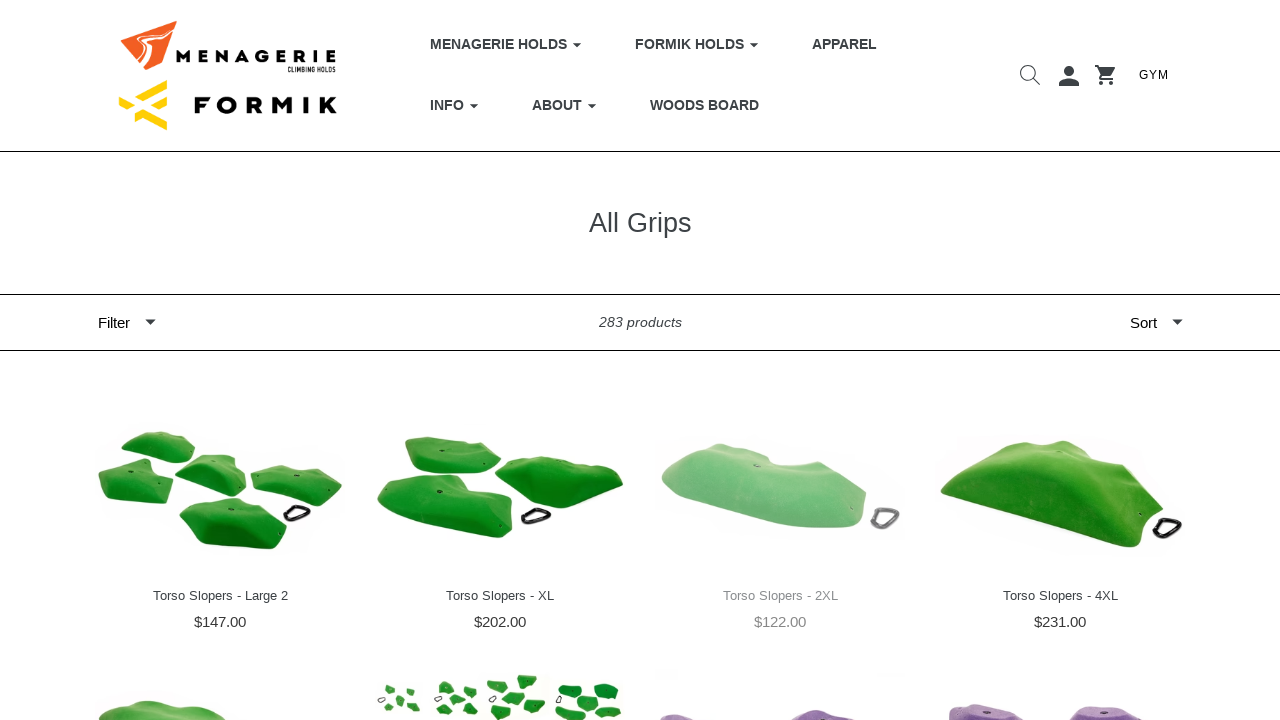

Product grid items loaded on next page
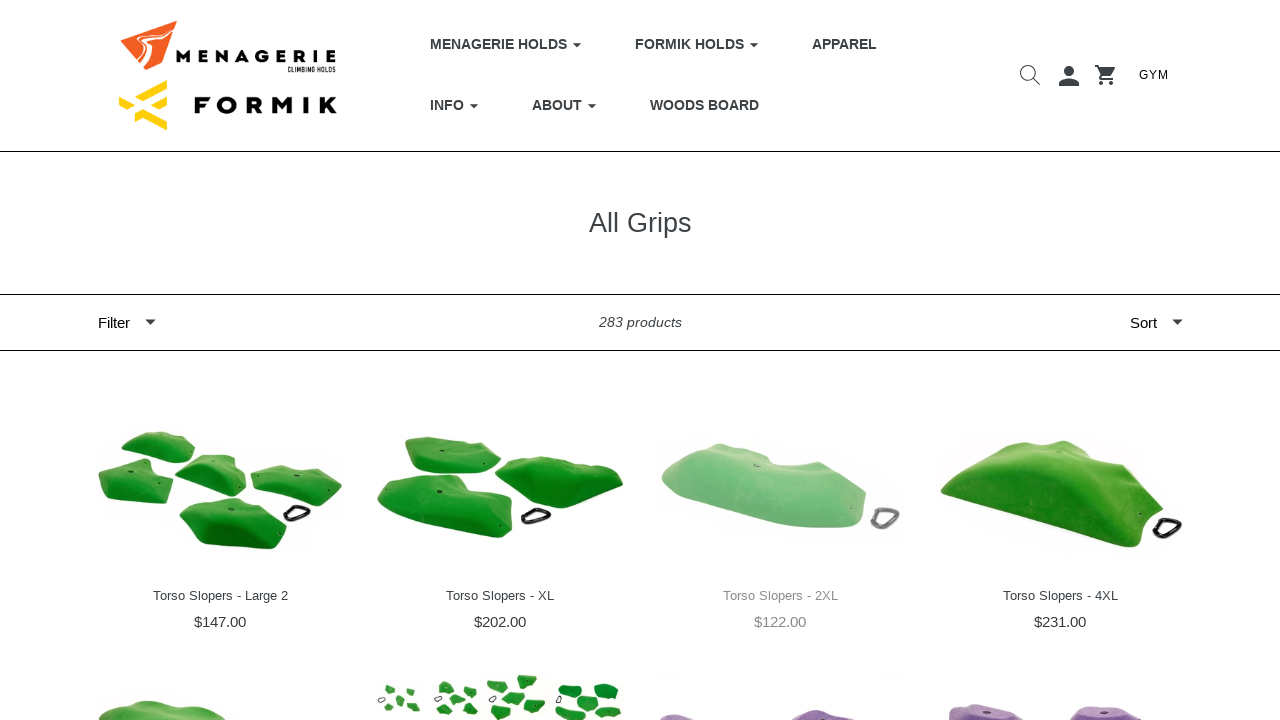

Checked for next page button in pagination
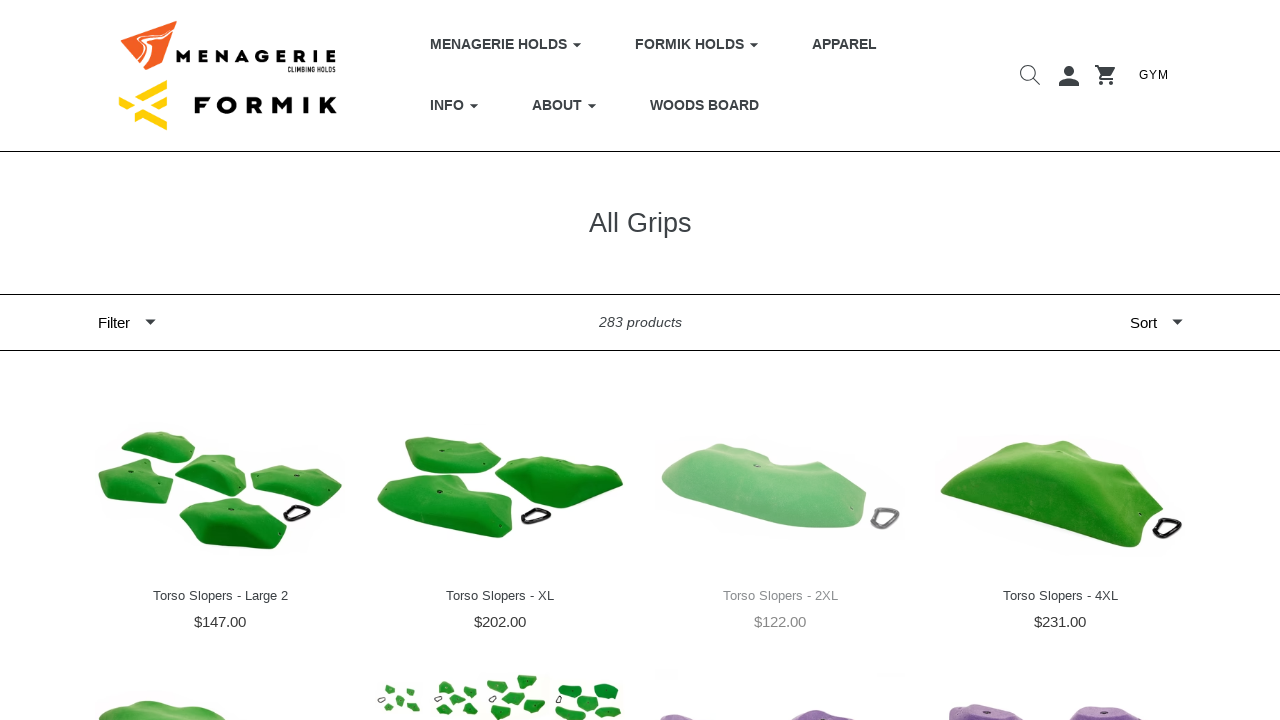

Clicked next page button
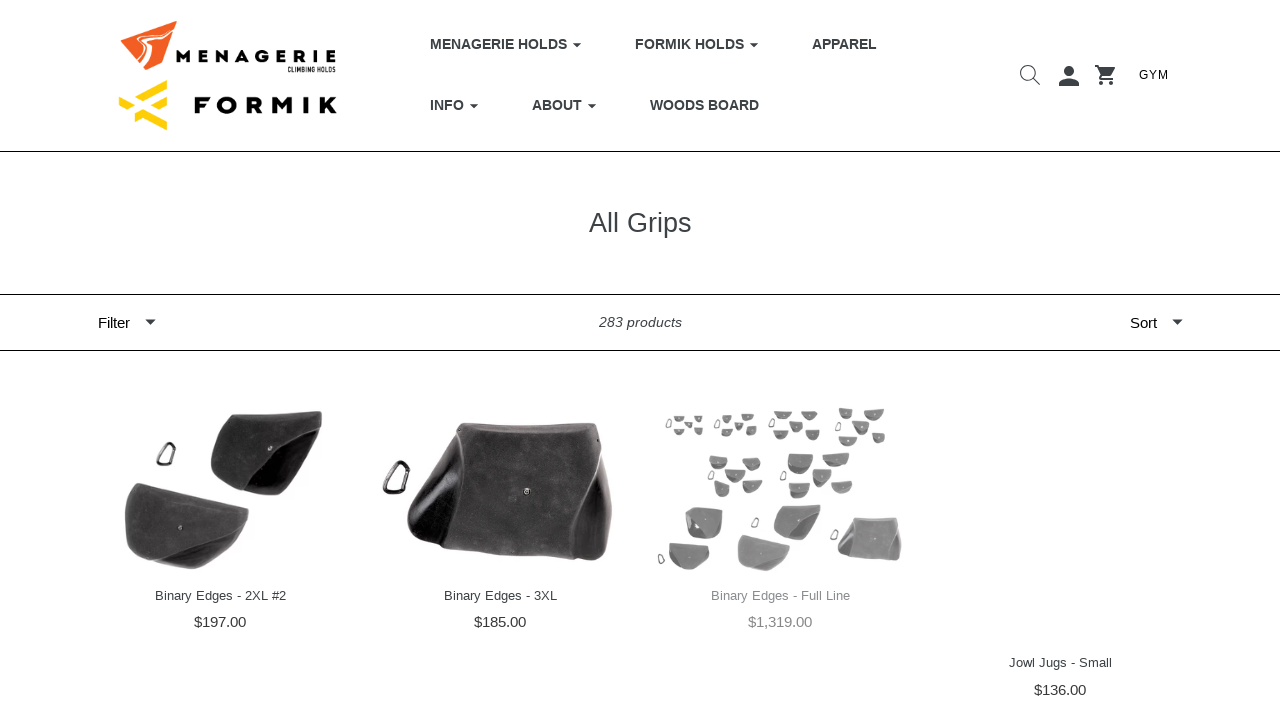

Waited for page transition (3000ms)
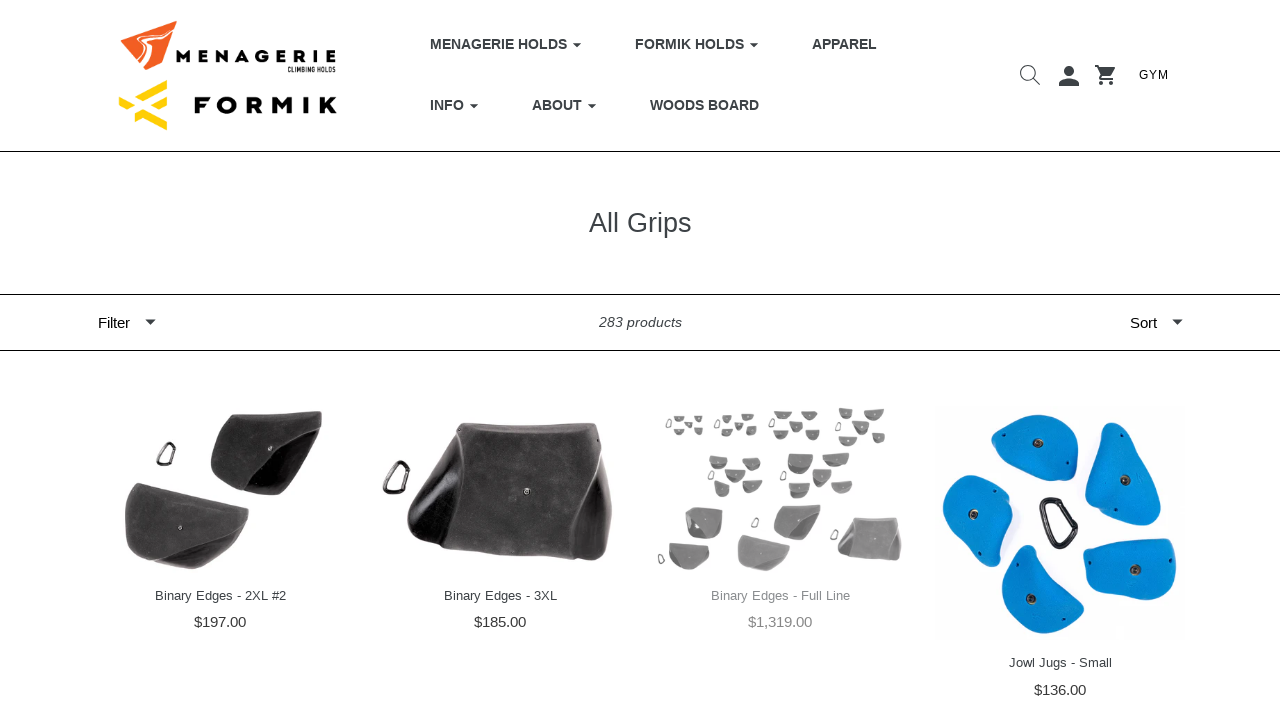

Product grid items loaded on next page
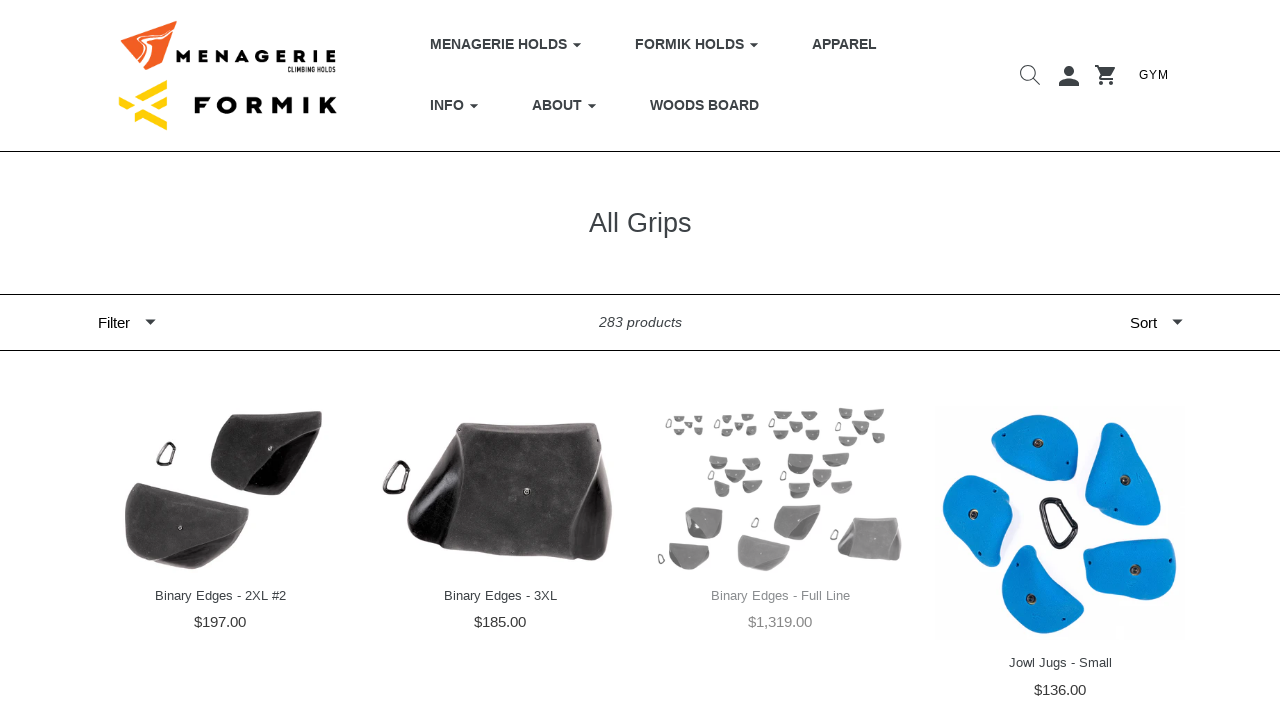

Checked for next page button in pagination
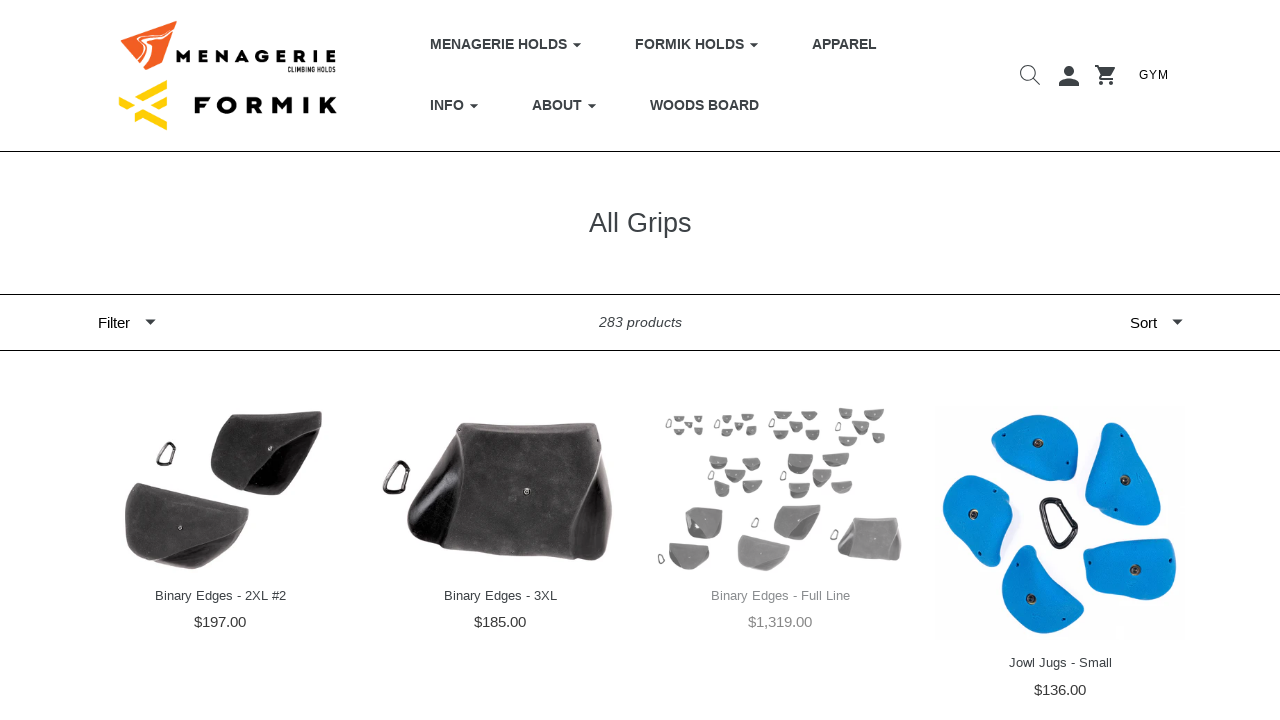

Clicked next page button
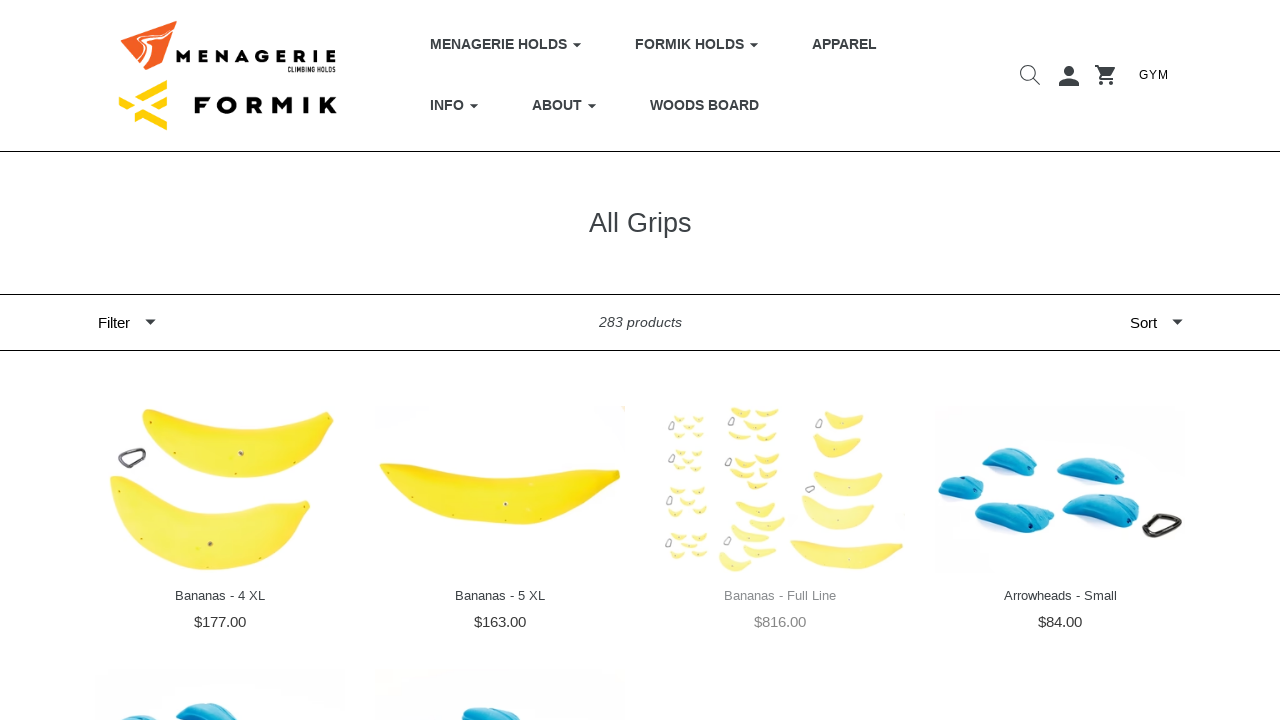

Waited for page transition (3000ms)
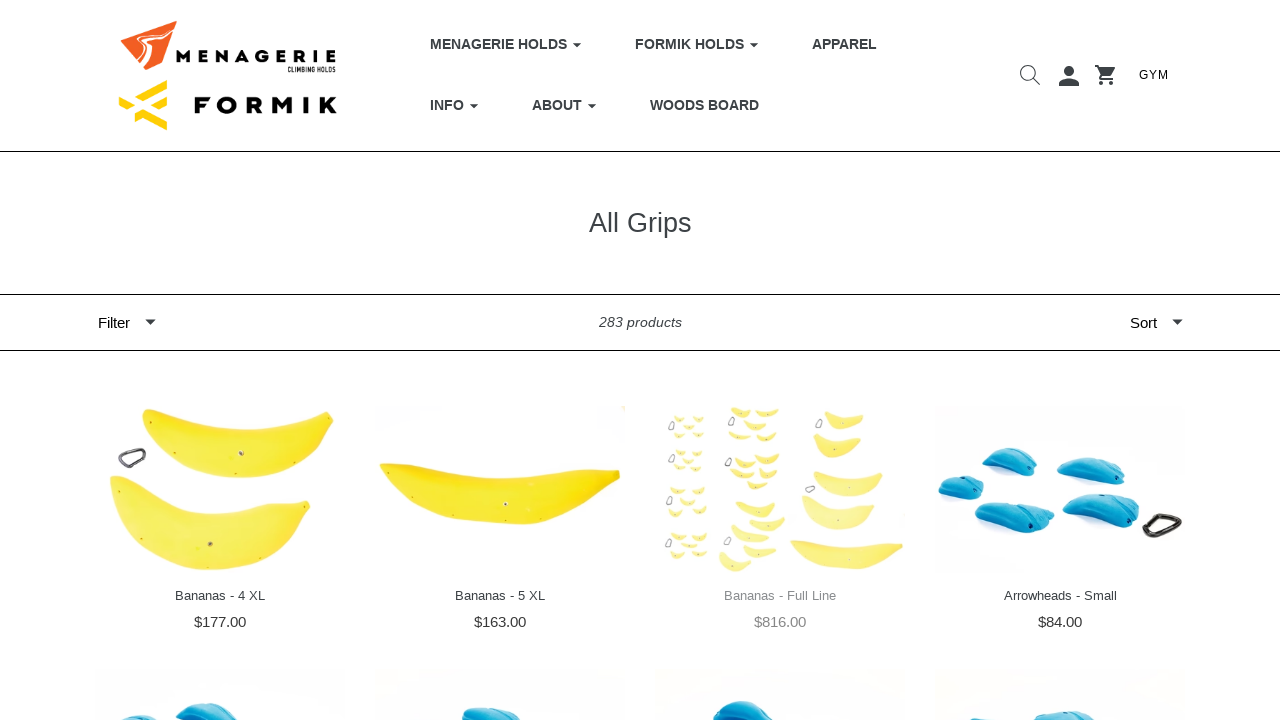

Product grid items loaded on next page
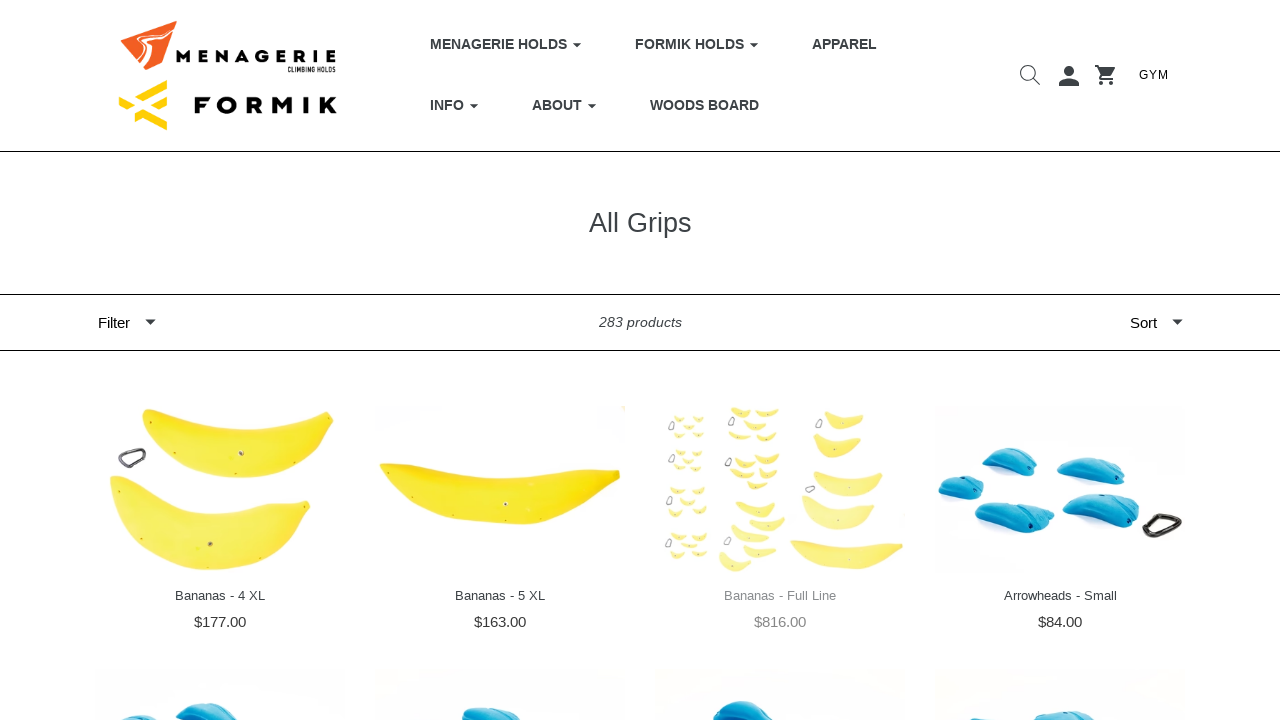

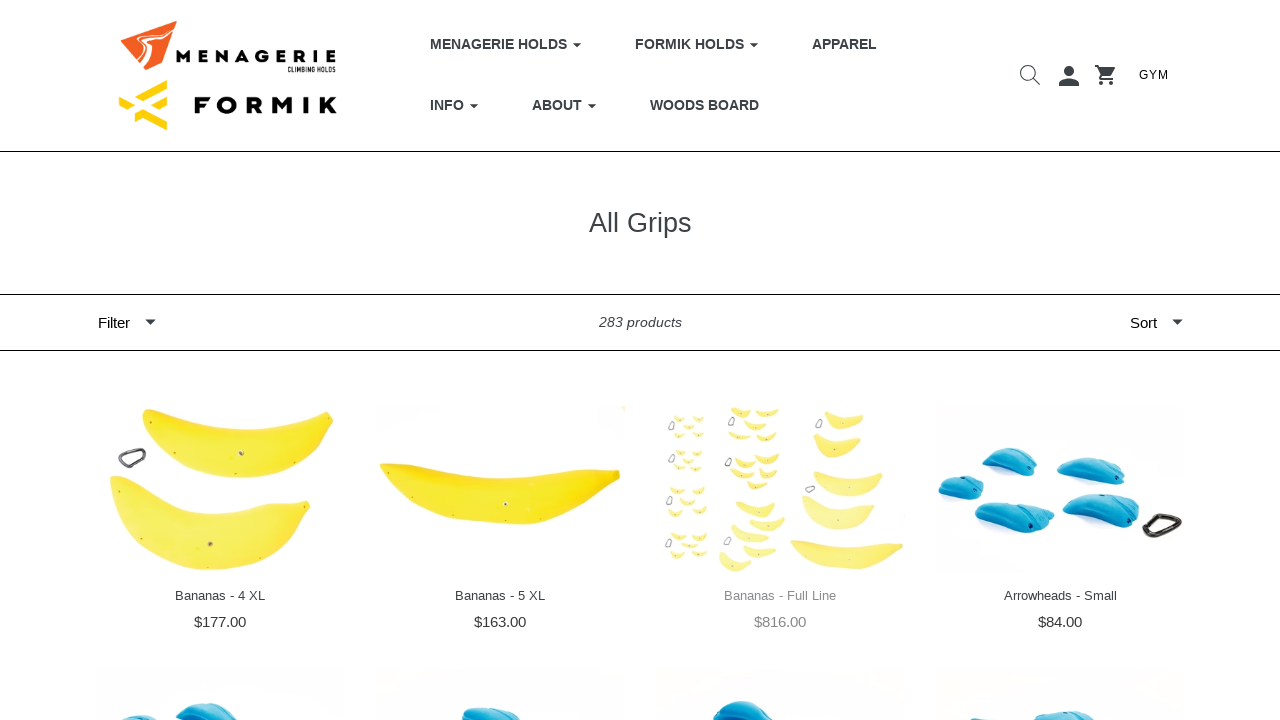